Tests that an error message is displayed when attempting to login without entering a username by clicking the login button on an empty form

Starting URL: https://www.saucedemo.com

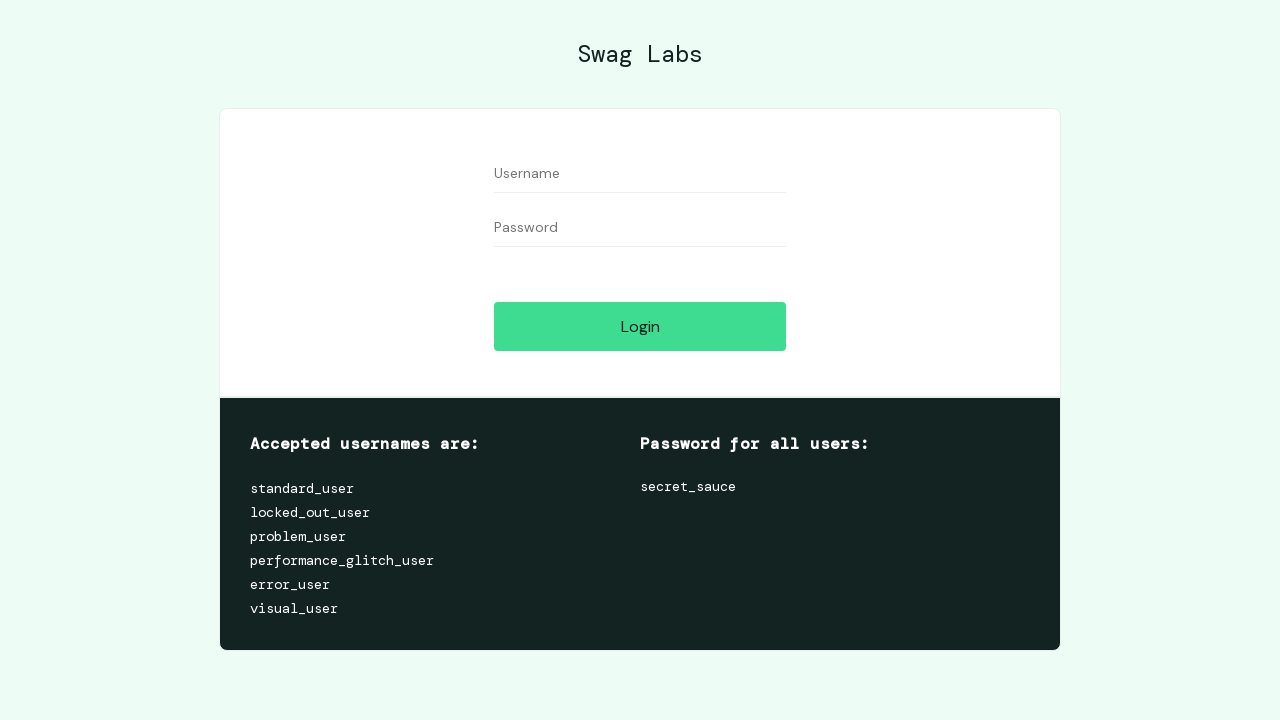

Navigated to Sauce Demo login page
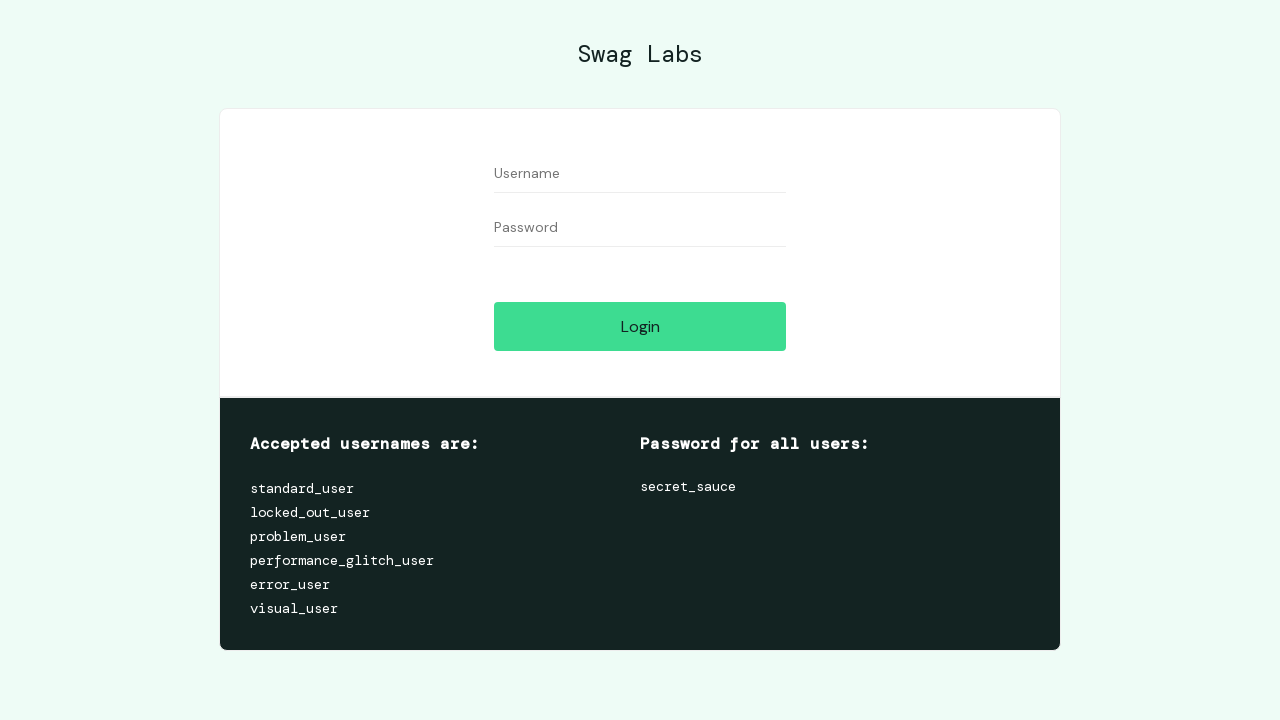

Clicked login button without entering username or password at (640, 326) on #login-button
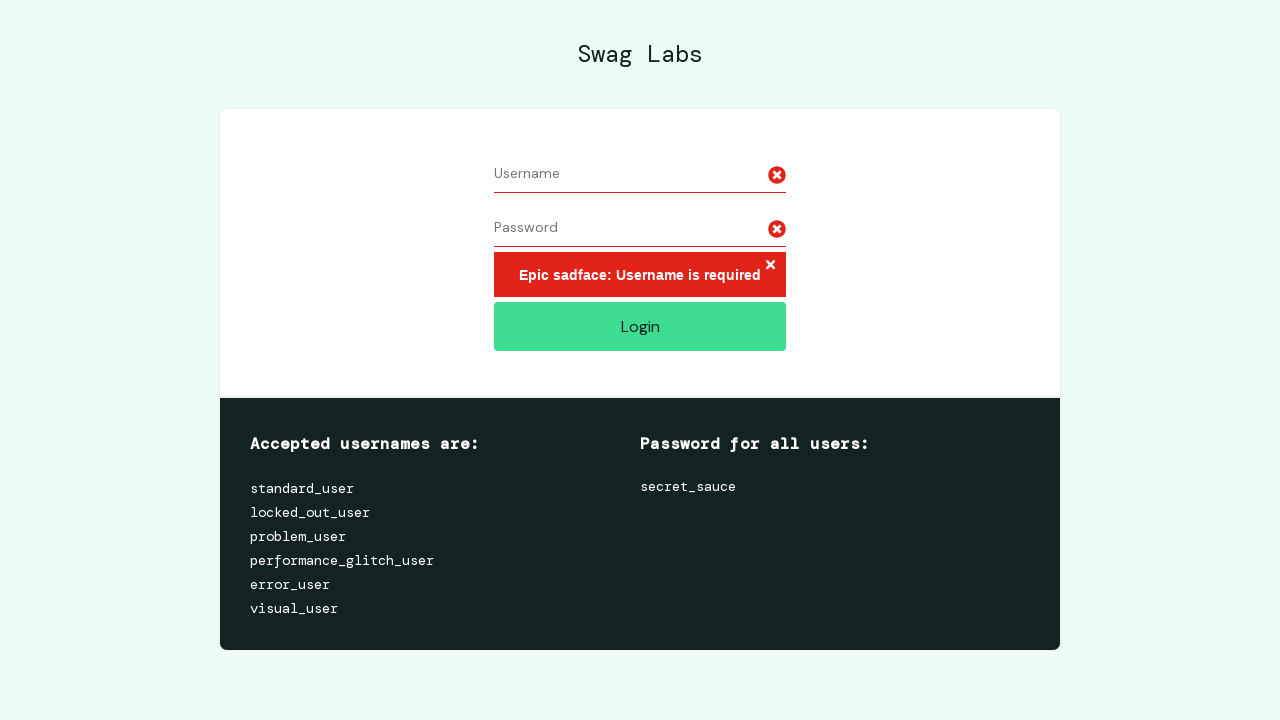

Error message appeared on the page
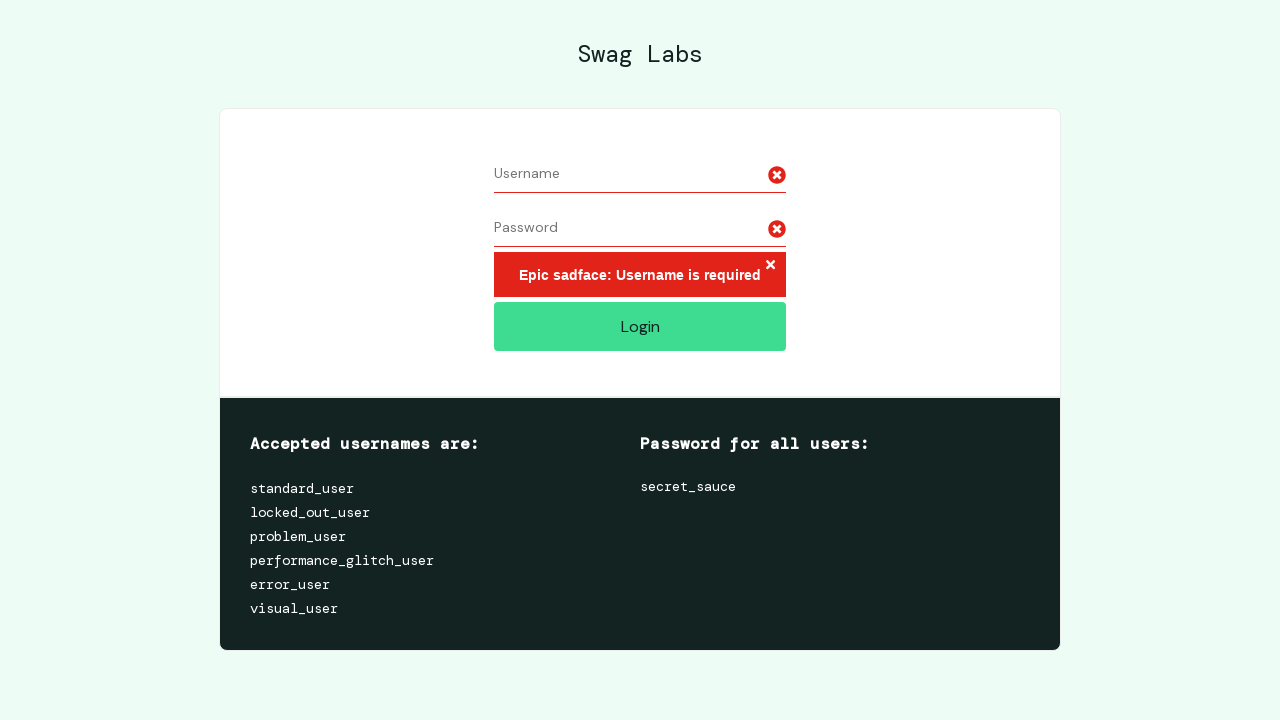

Retrieved error message text
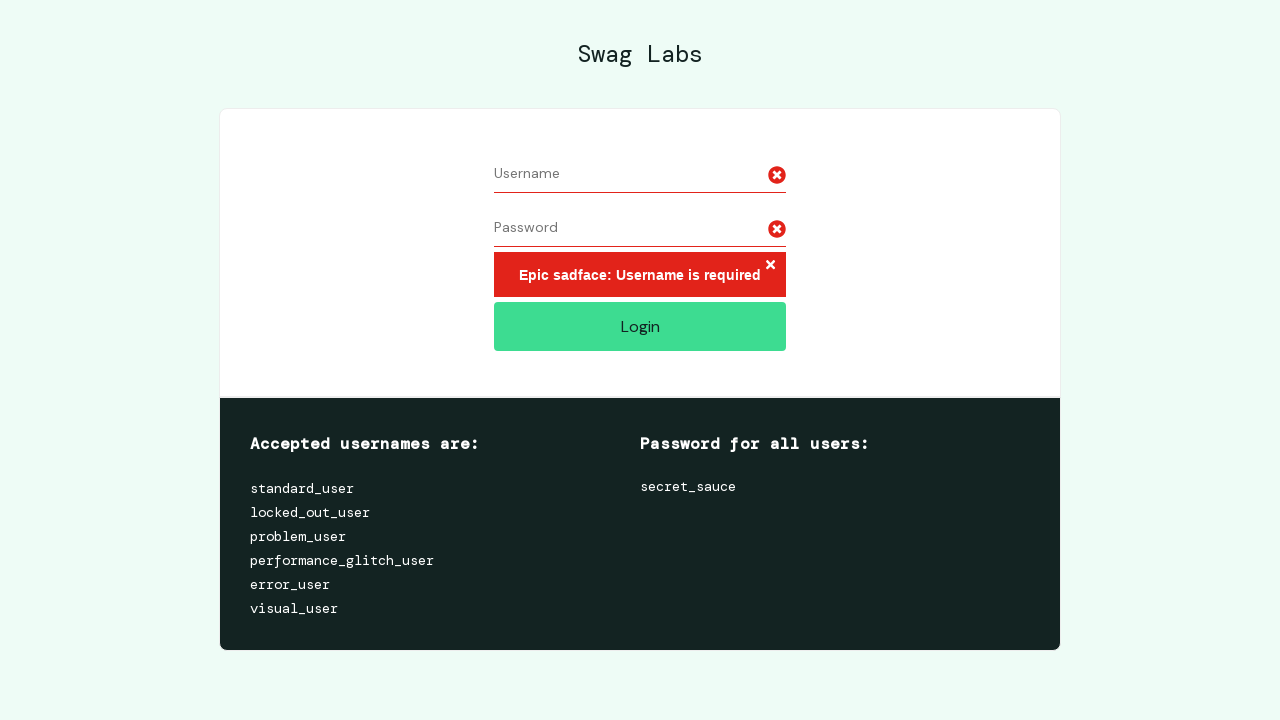

Verified that error message contains 'Username is required'
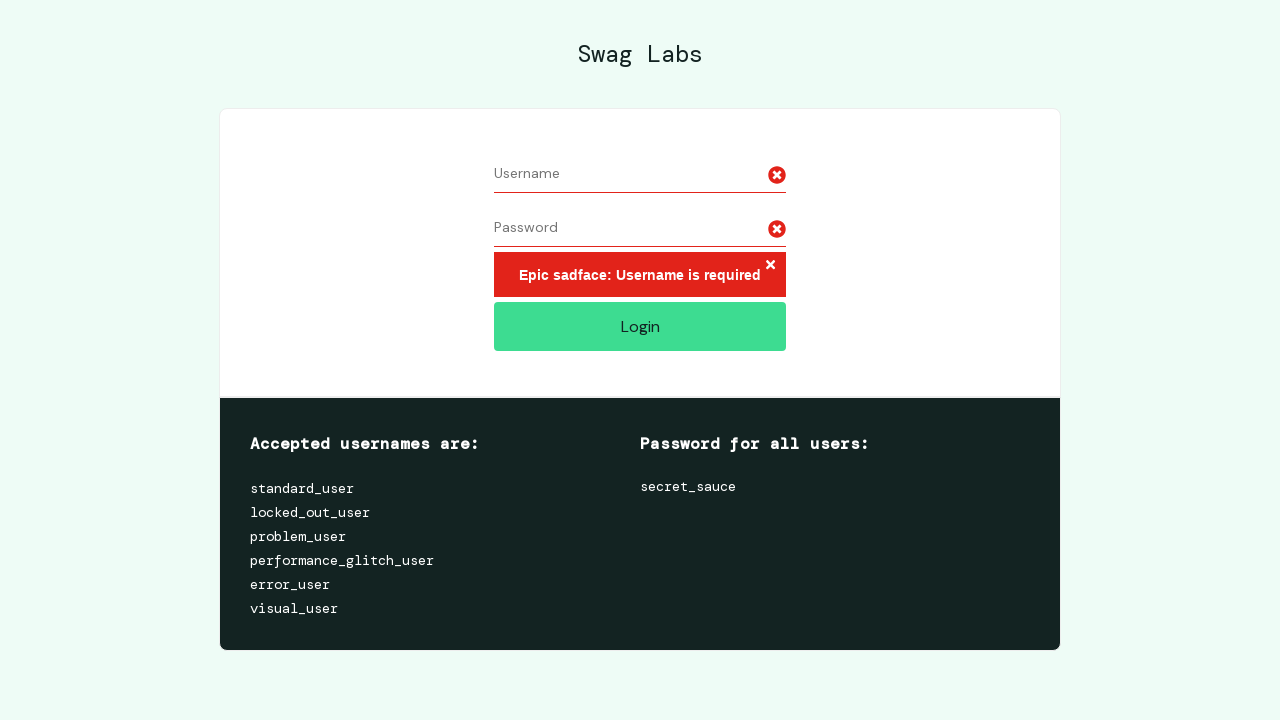

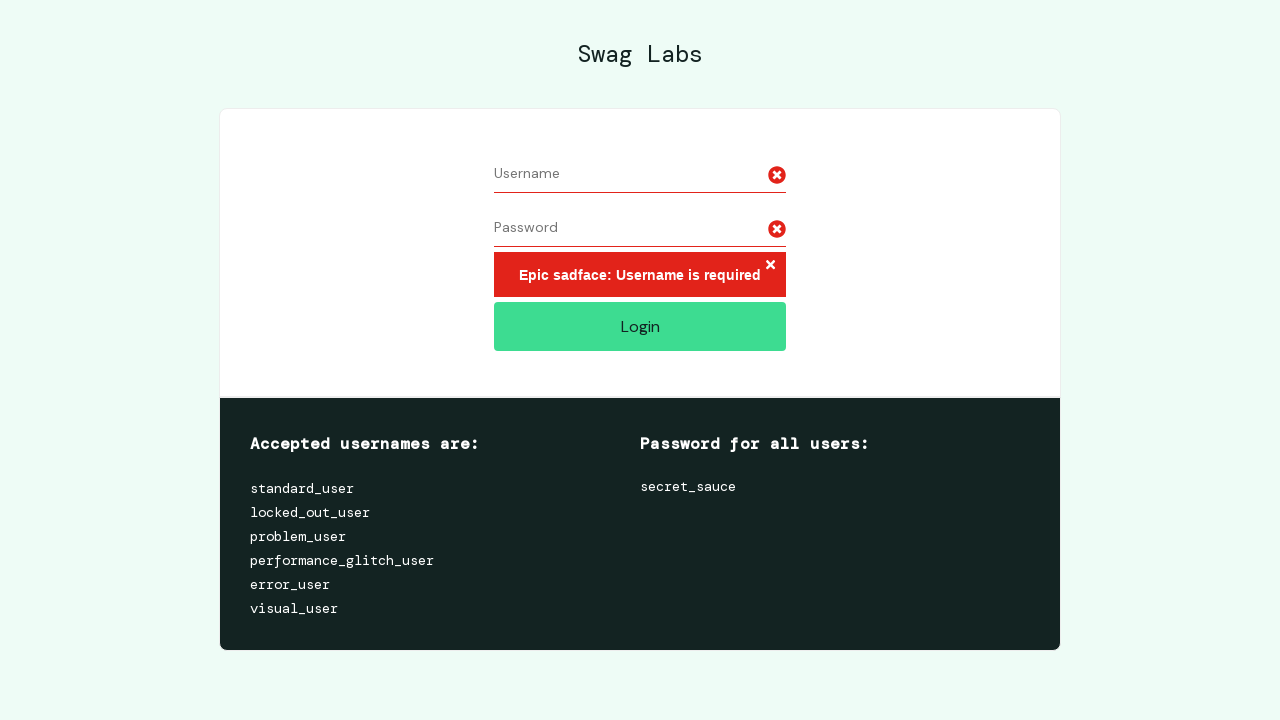